Tests checkbox functionality by clicking on checkboxes and expanding tree levels to verify sub-level elements are displayed.

Starting URL: https://www.tutorialspoint.com/selenium/practice/check-box.php

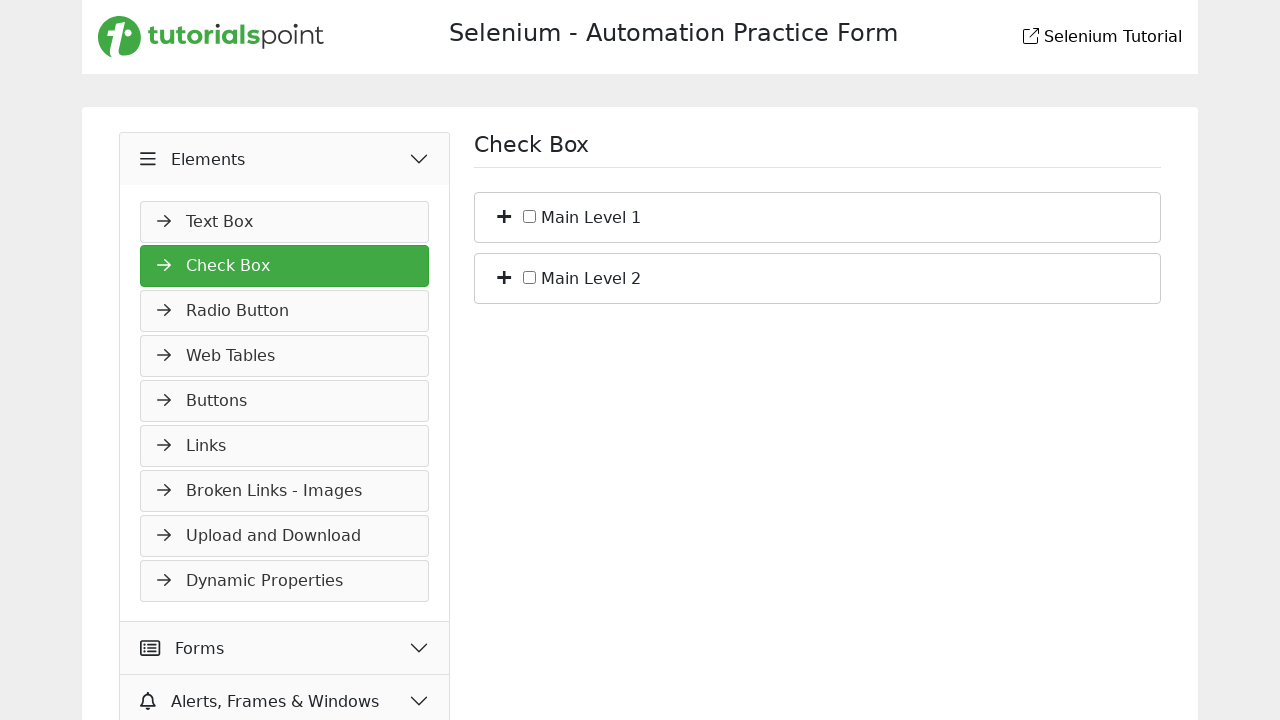

Waited for Main Level 1 checkbox to be visible
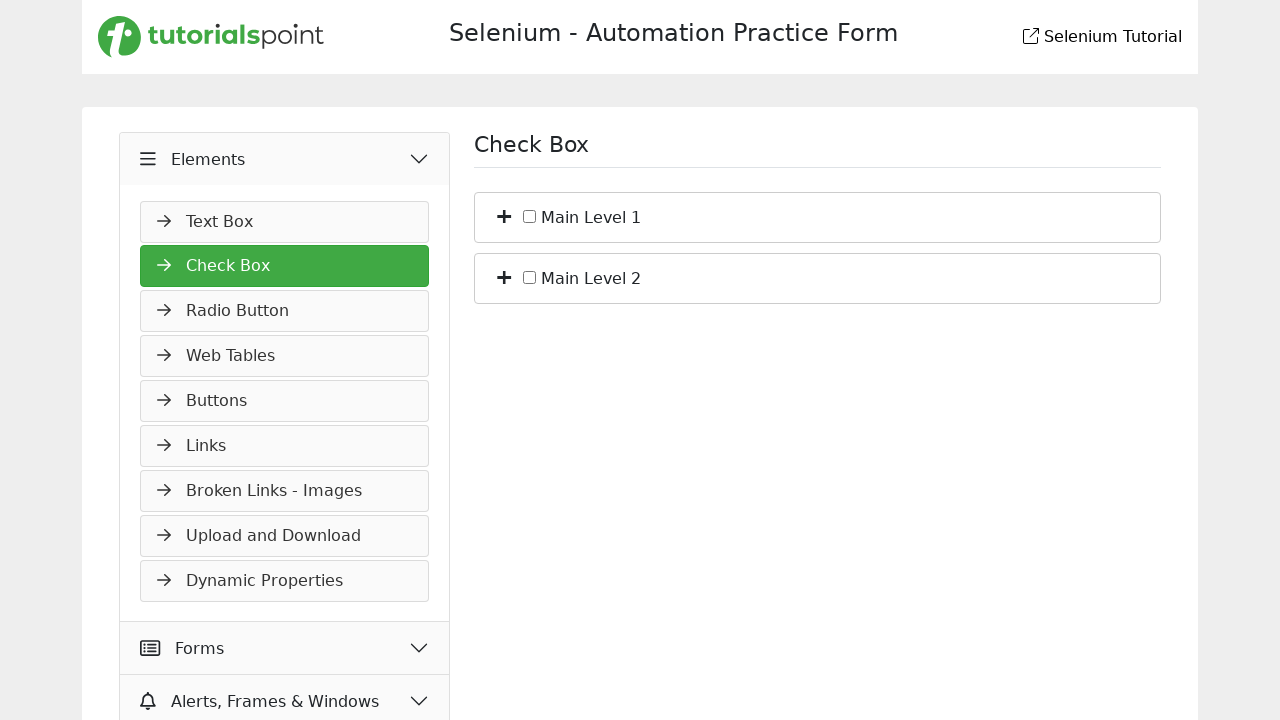

Waited for Main Level 2 checkbox to be visible
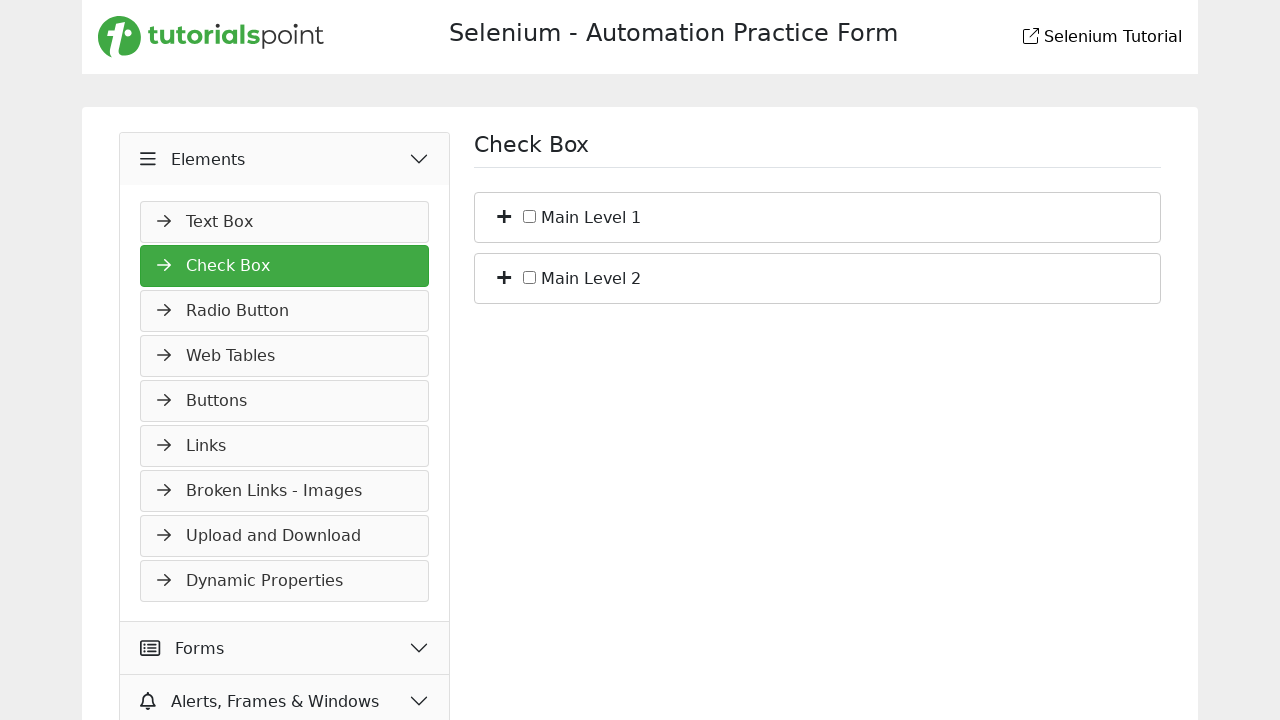

Clicked first checkbox (c_bs_1) at (530, 216) on input#c_bs_1
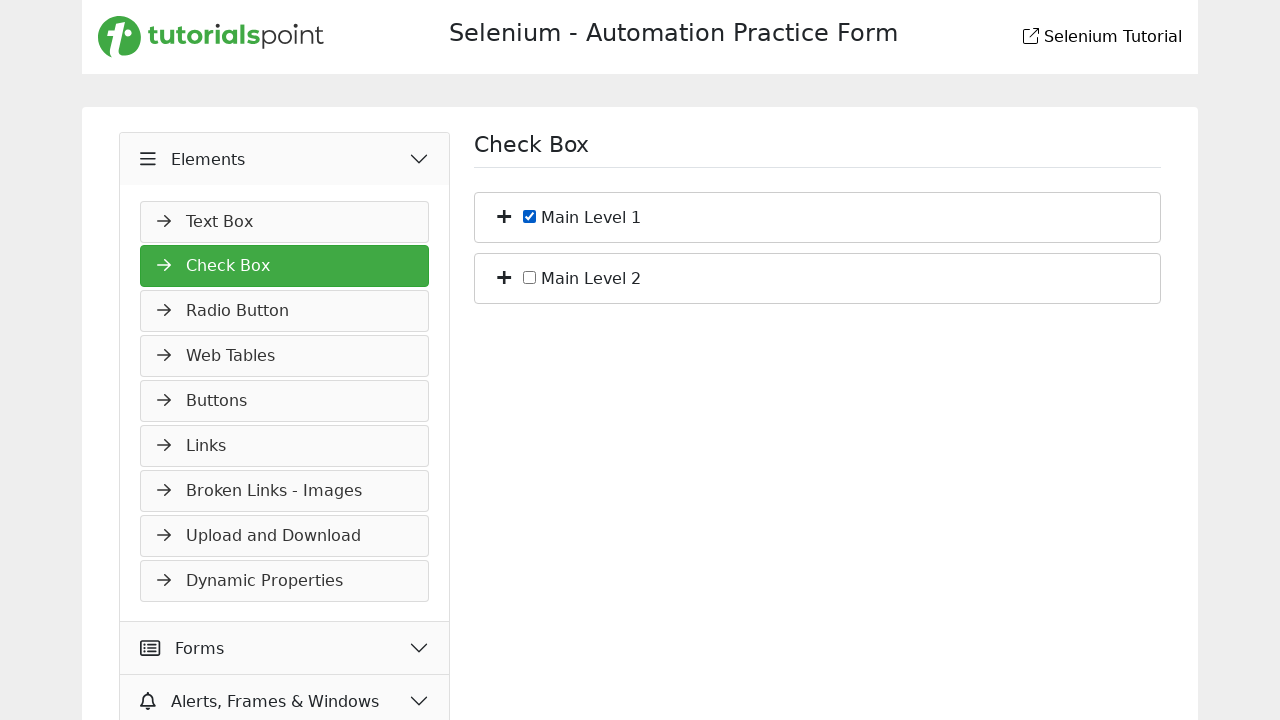

Clicked second checkbox (c_bs_2) at (530, 277) on input#c_bs_2
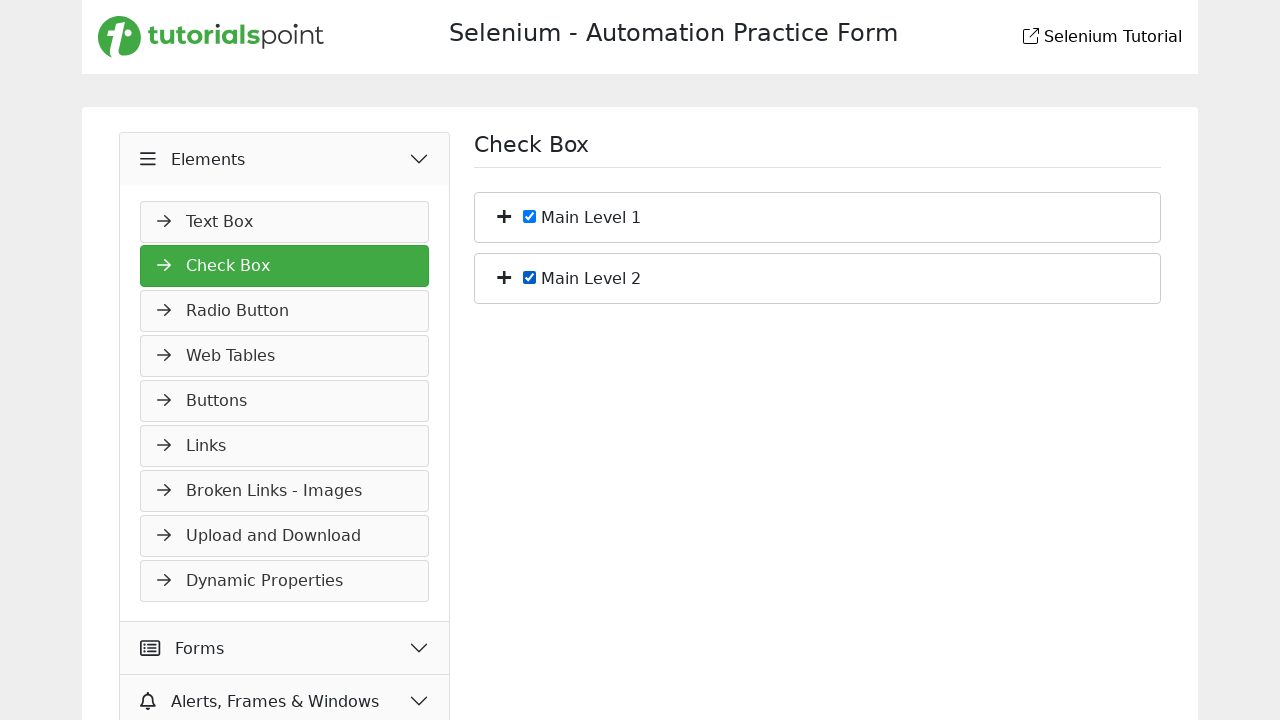

Expanded first level (bs_1) to reveal sub-levels at (504, 215) on xpath=//li[@id='bs_1']/span[@class='plus']
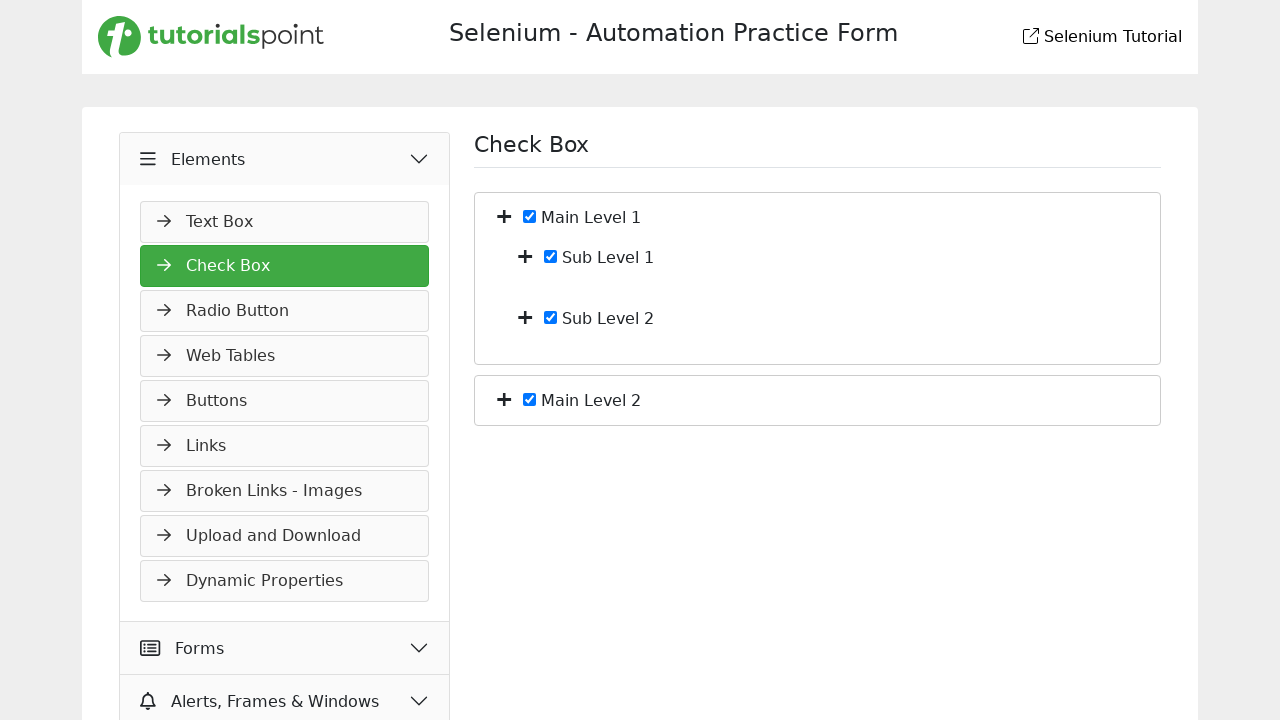

Waited for Sub Level 1 to appear after expansion
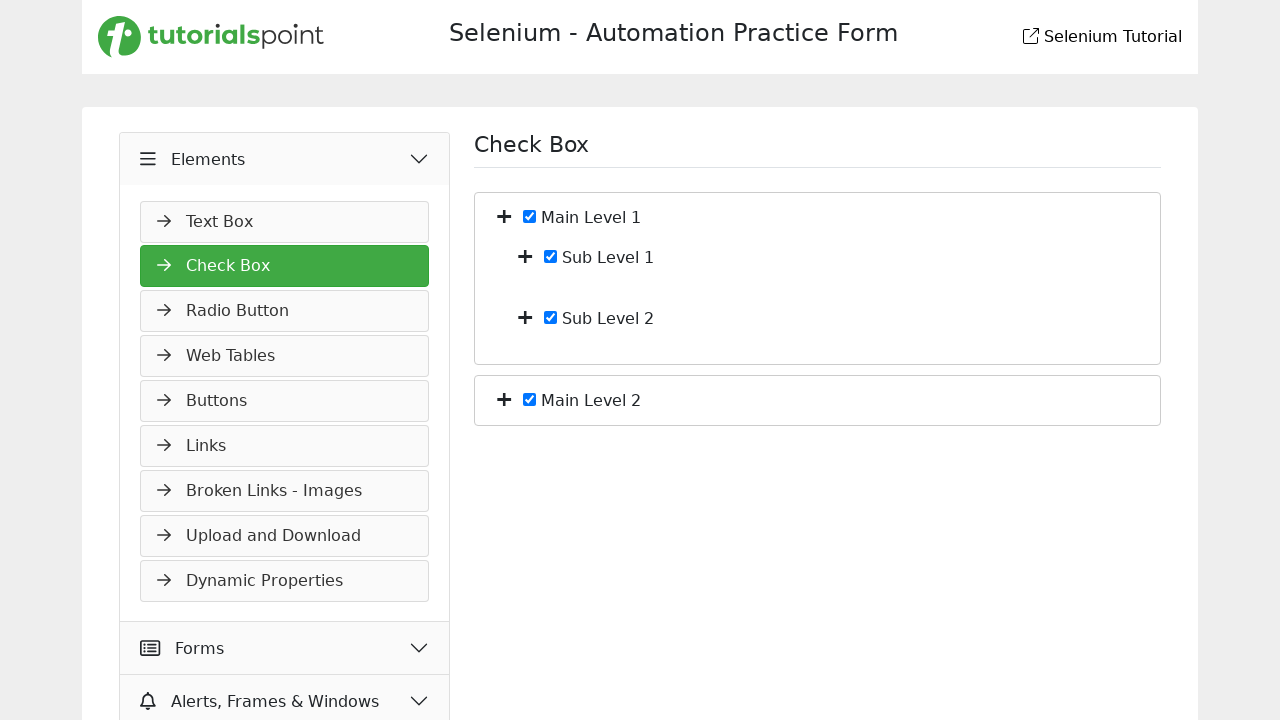

Expanded second level (bs_2) to reveal sub-levels at (504, 398) on xpath=//li[@id='bs_2']/span[@class='plus']
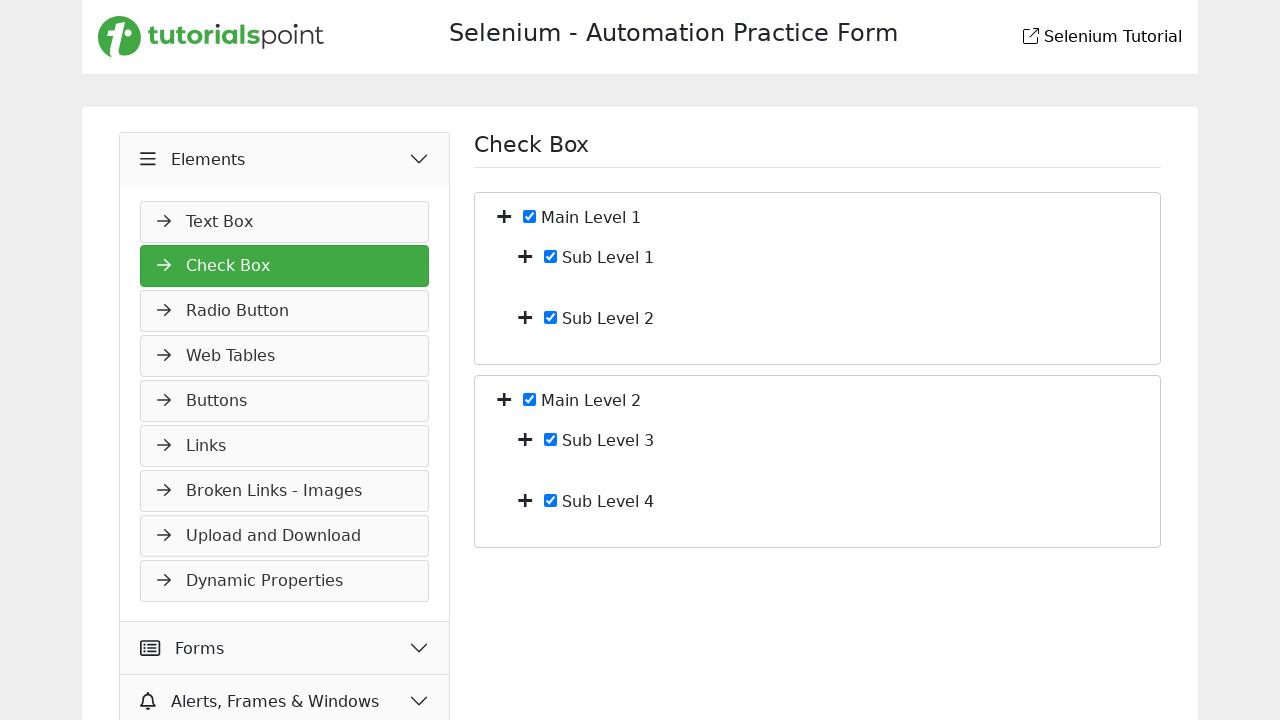

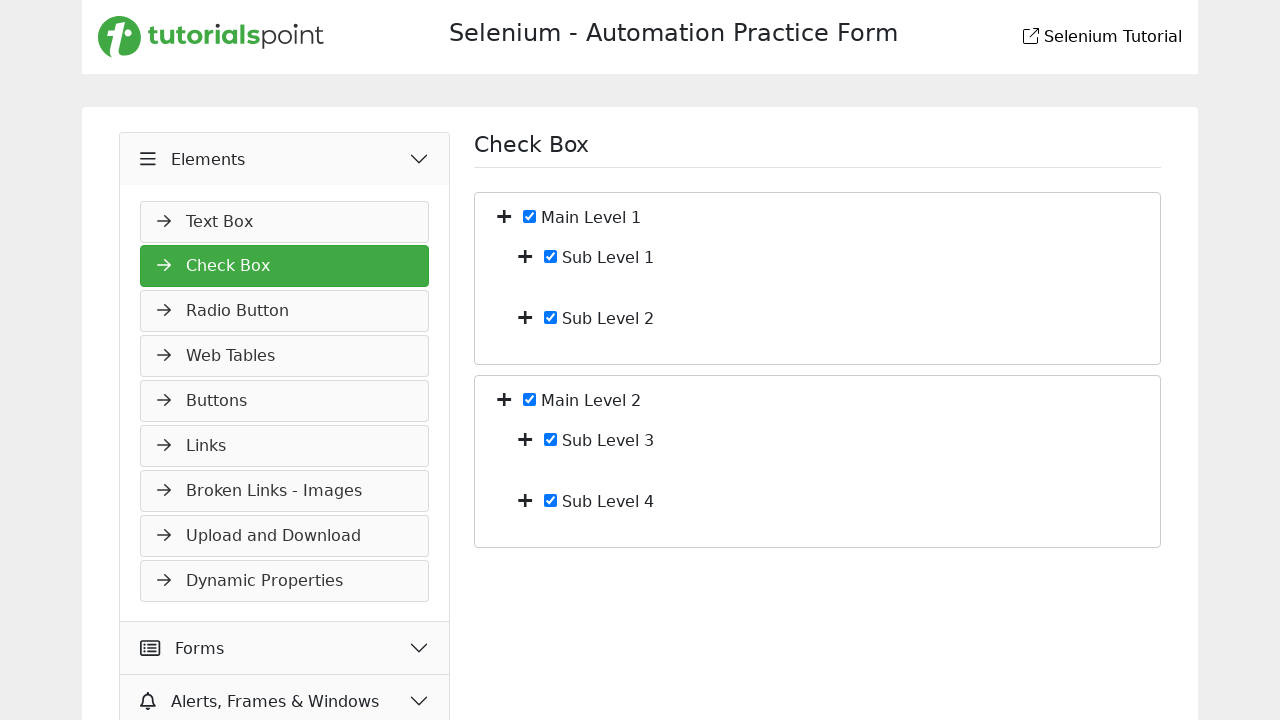